Tests radio button selection functionality by clicking on gender radio buttons (Female then Male) and verifying their selection states - demonstrating that only one radio button can be selected at a time.

Starting URL: https://demo.automationtesting.in/Register.html

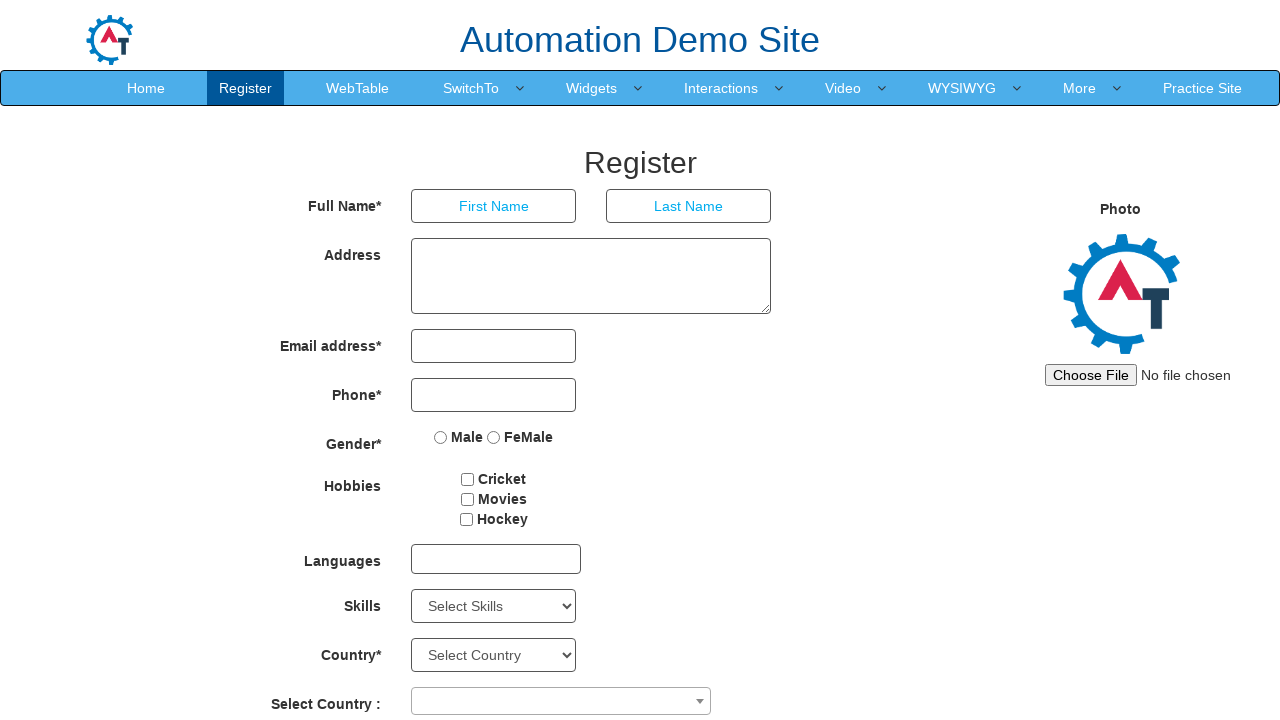

Waited for Male radio button to load
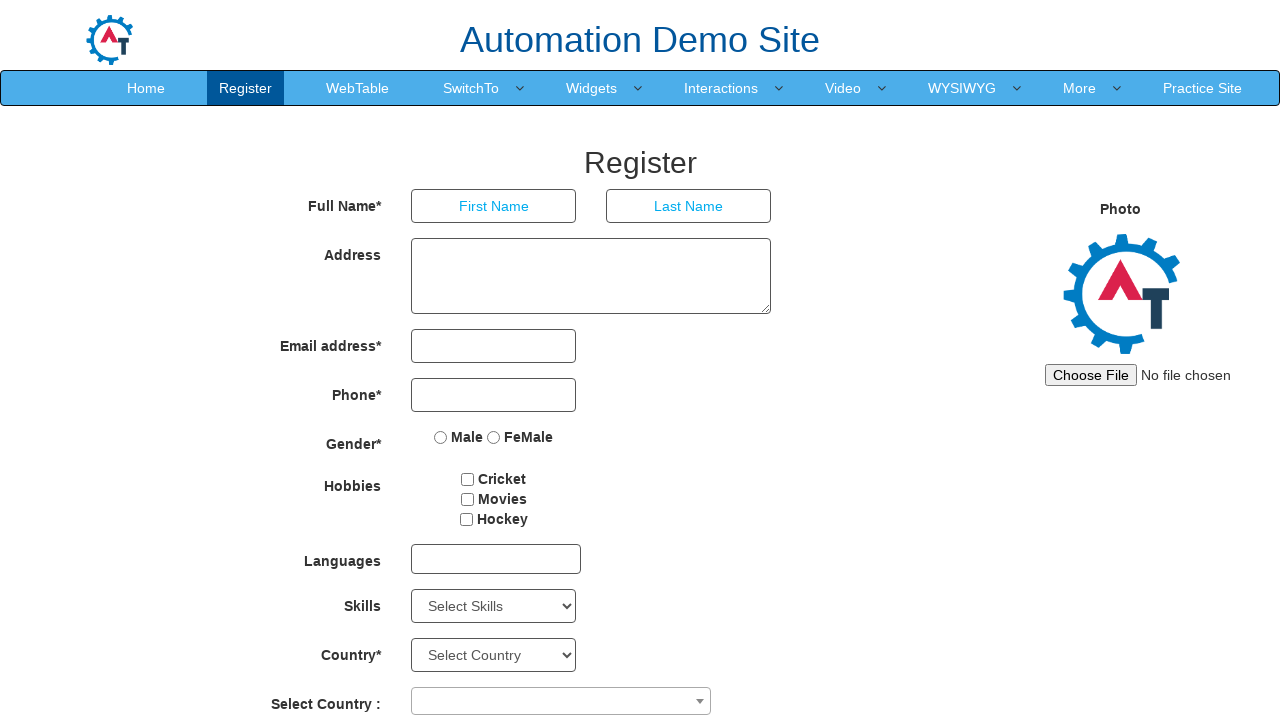

Clicked on Female radio button at (494, 437) on xpath=//input[@value='FeMale']
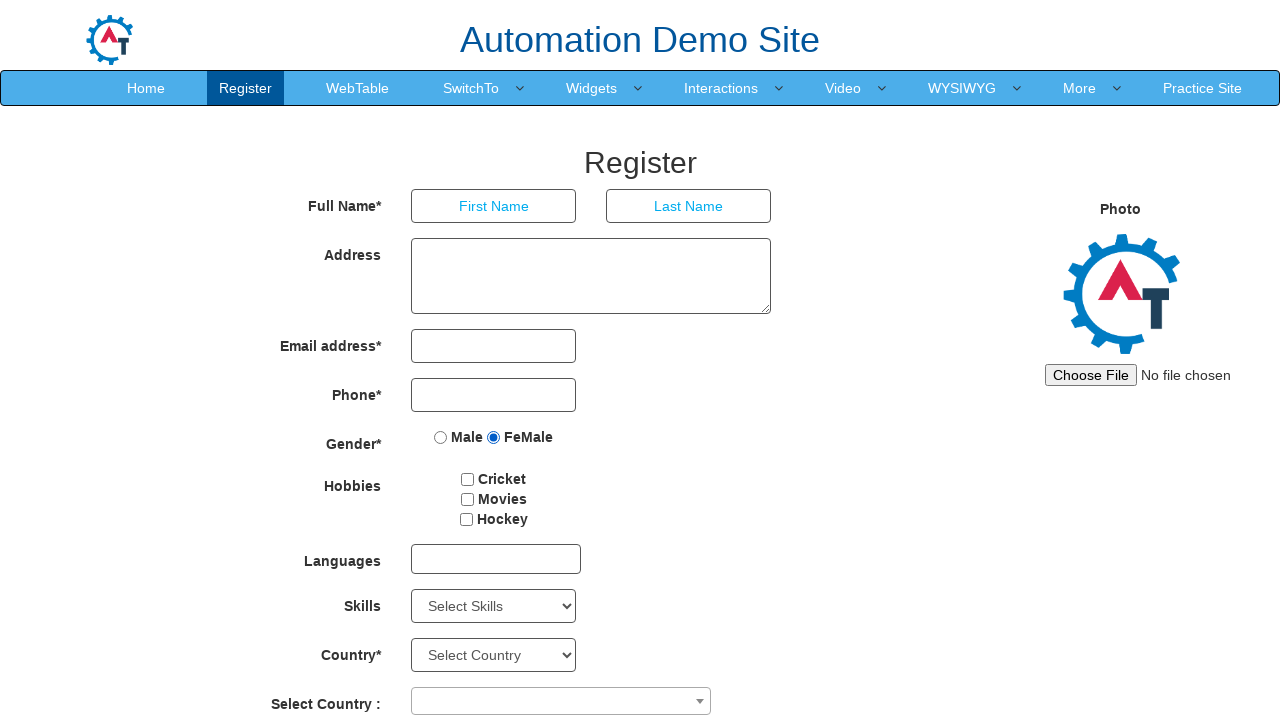

Clicked on Male radio button to deselect Female at (441, 437) on xpath=//input[@value='Male']
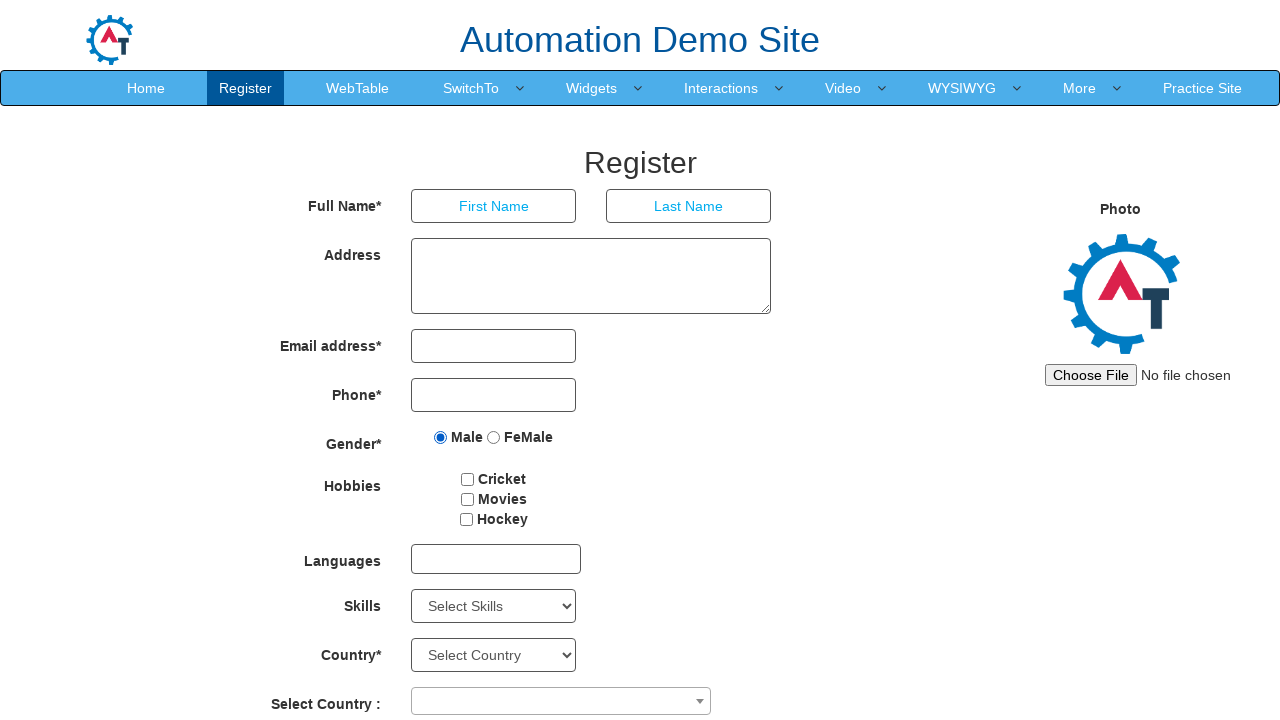

Verified Male radio button is selected: True
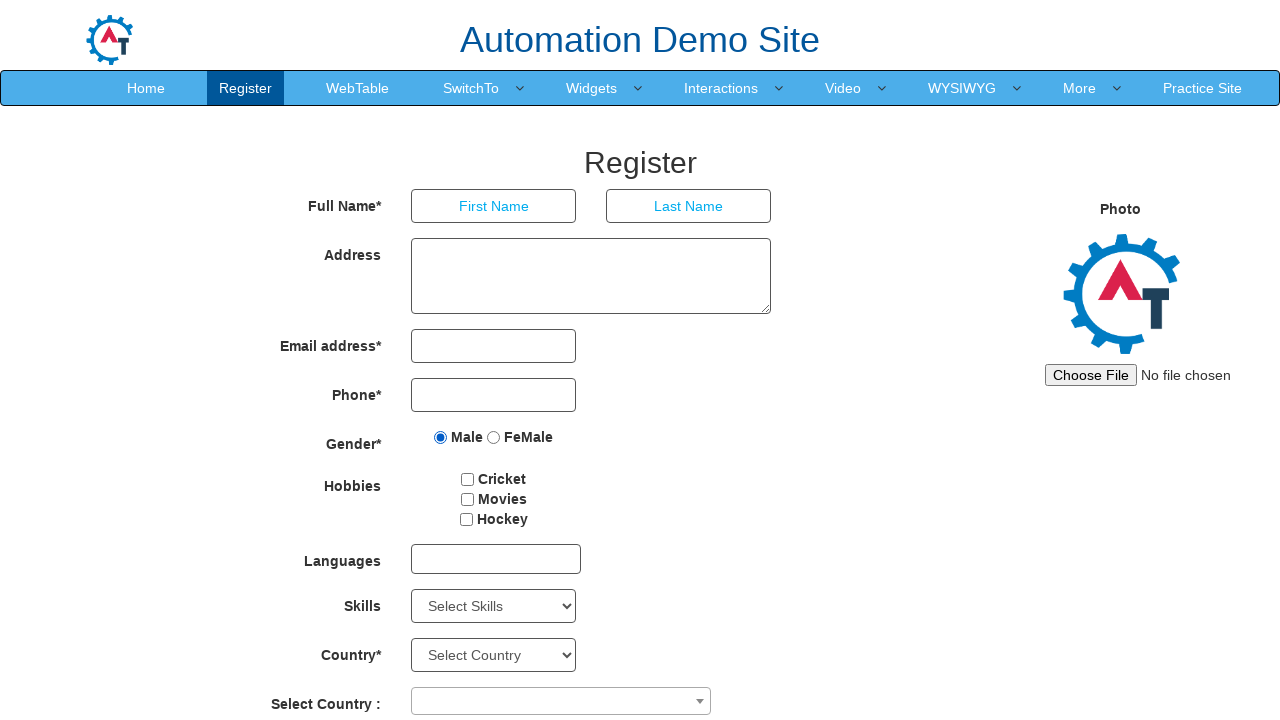

Verified Female radio button is not selected: True
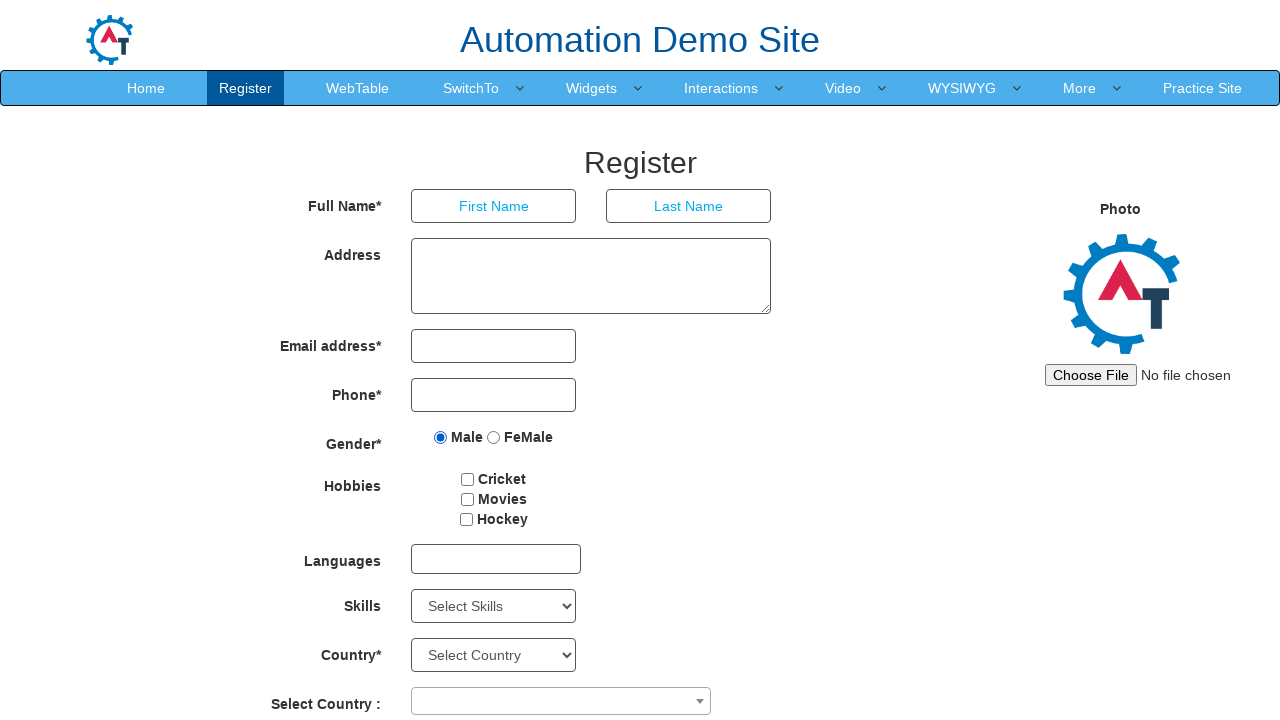

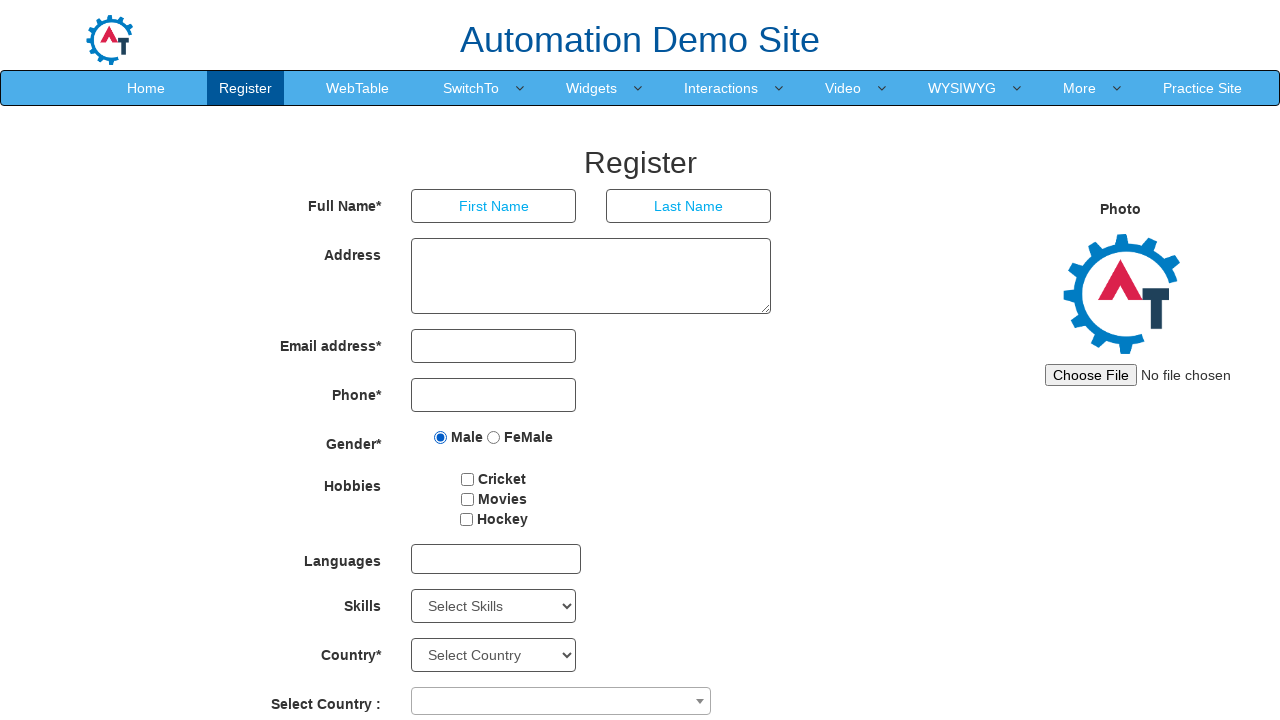